Tests date picker functionality by directly entering a date using sendkeys method

Starting URL: https://testautomationpractice.blogspot.com/

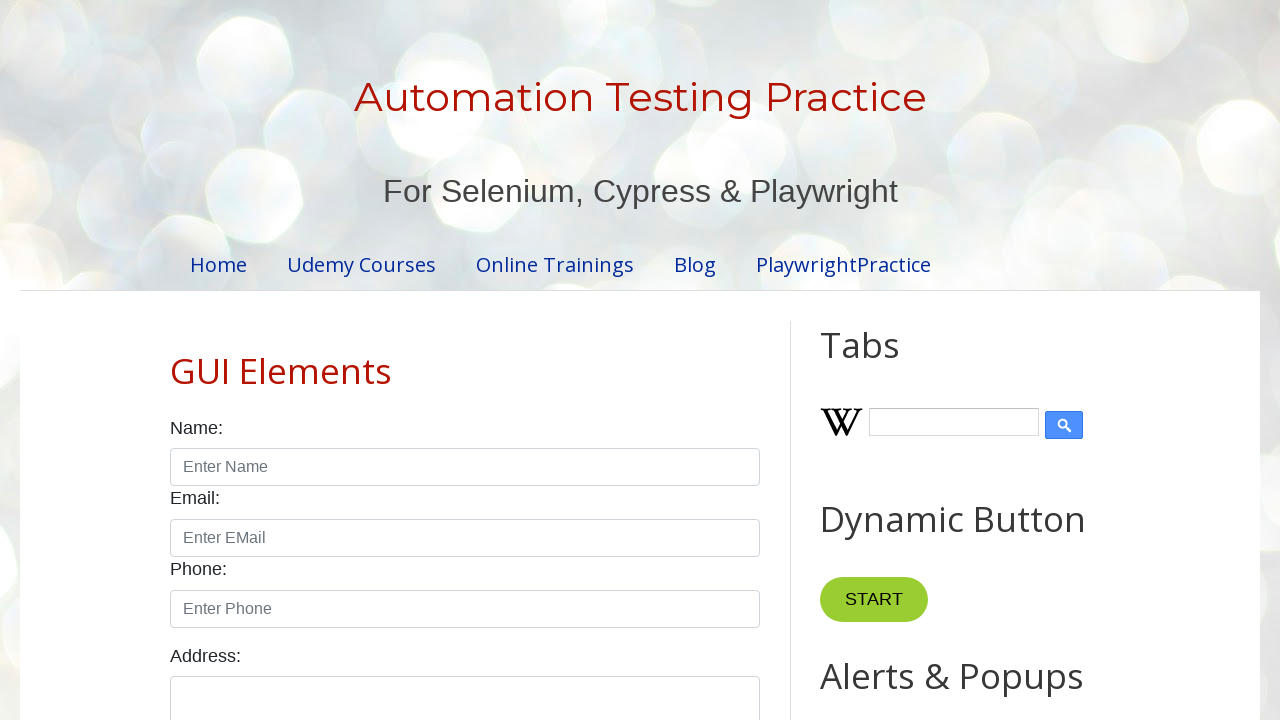

Filled date picker input with '12/12/2012' using sendKeys method on input#datepicker
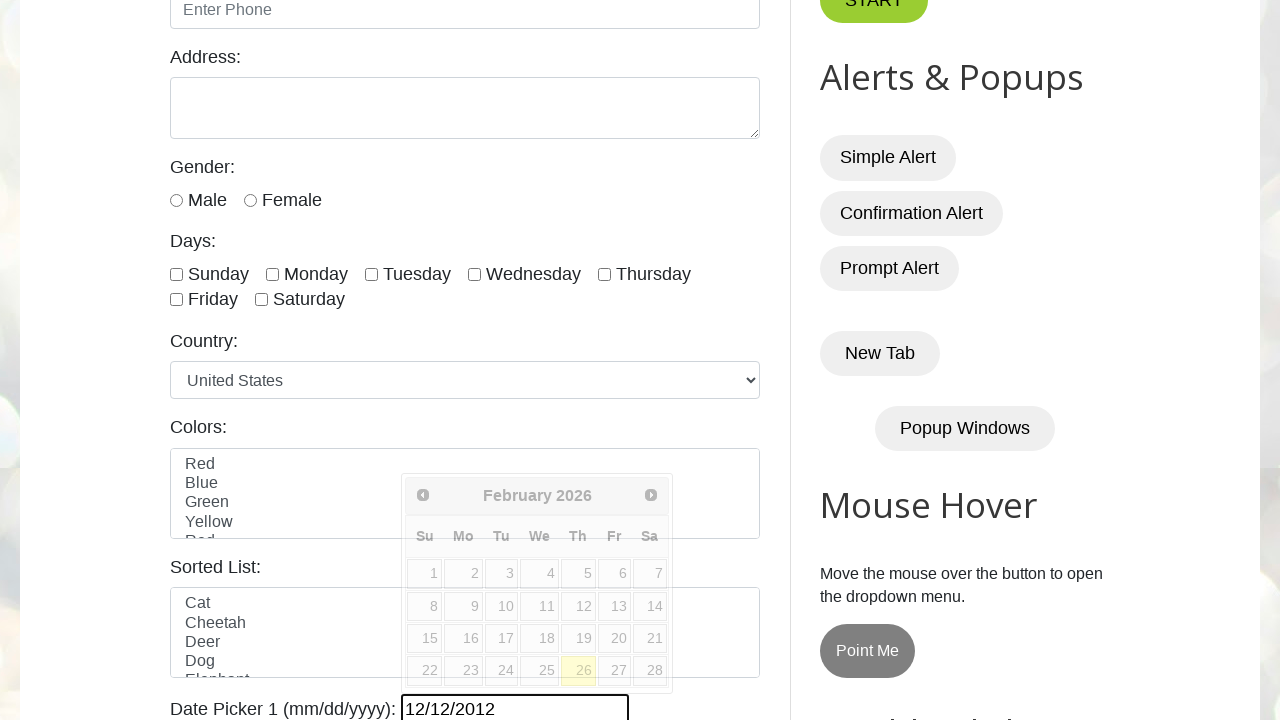

Pressed Enter to confirm the date selection on input#datepicker
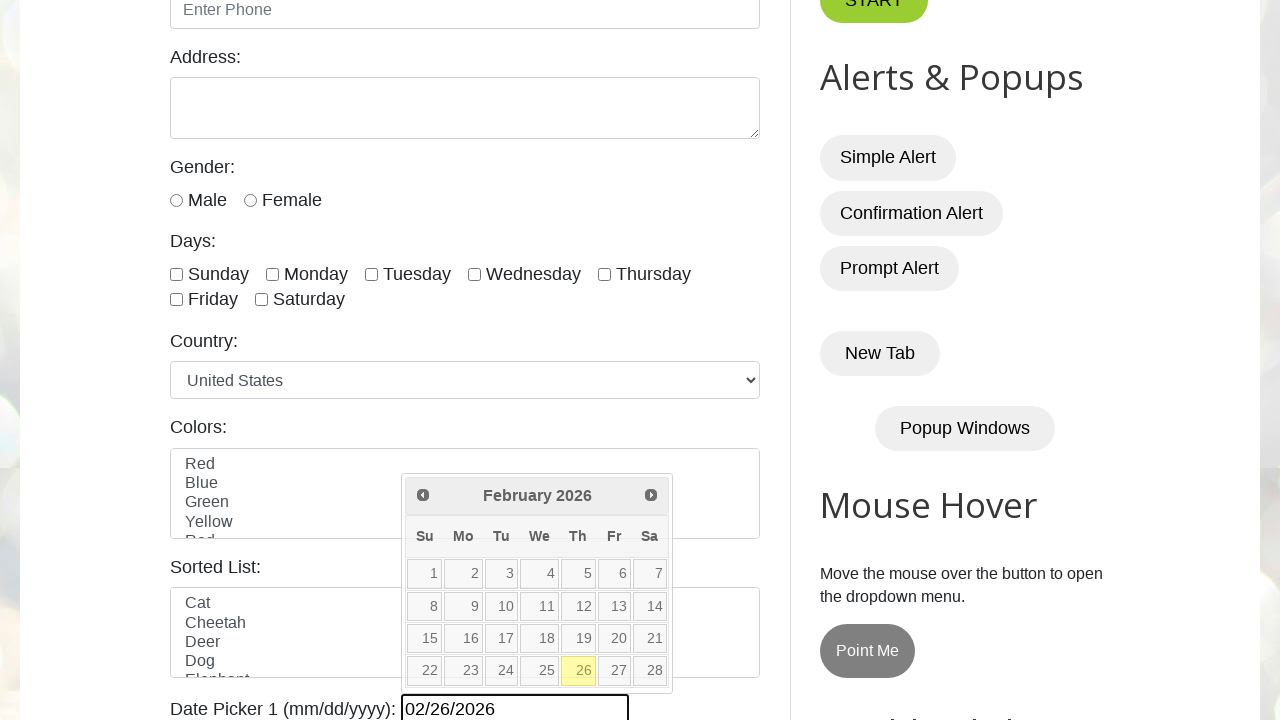

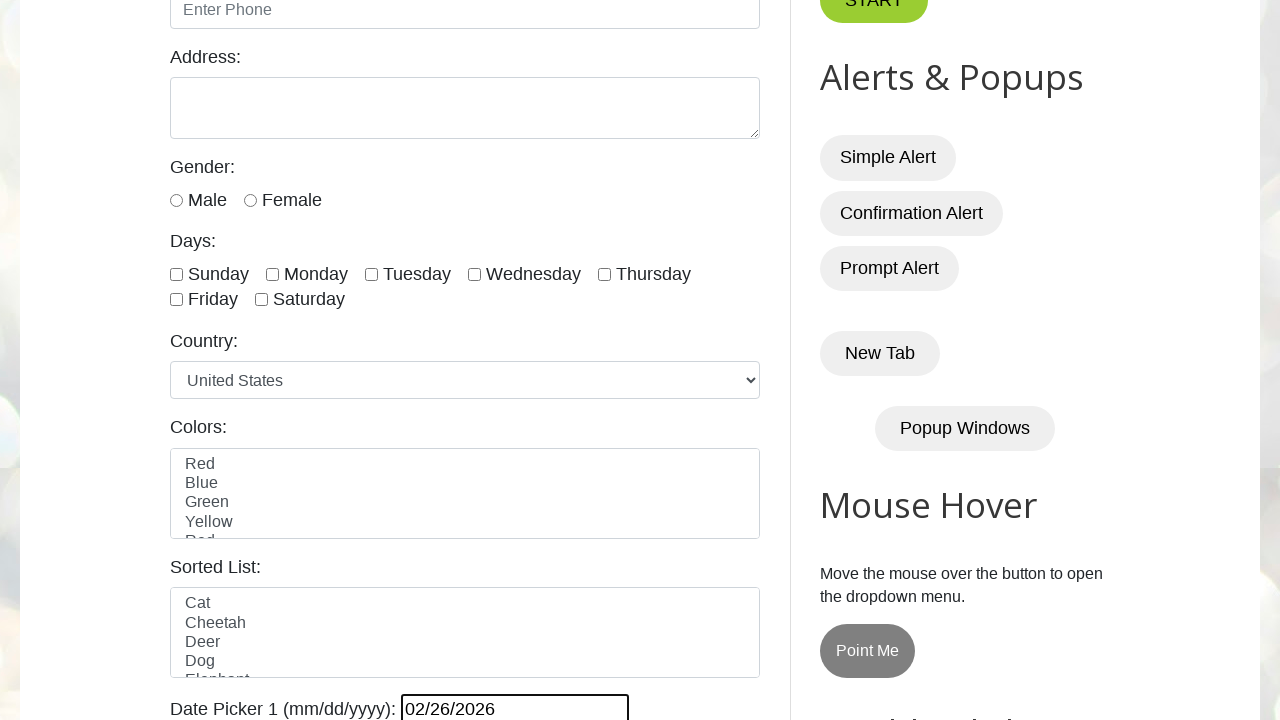